Tests page scrolling functionality by scrolling to the footer element and then scrolling back up

Starting URL: https://webdriver.io/

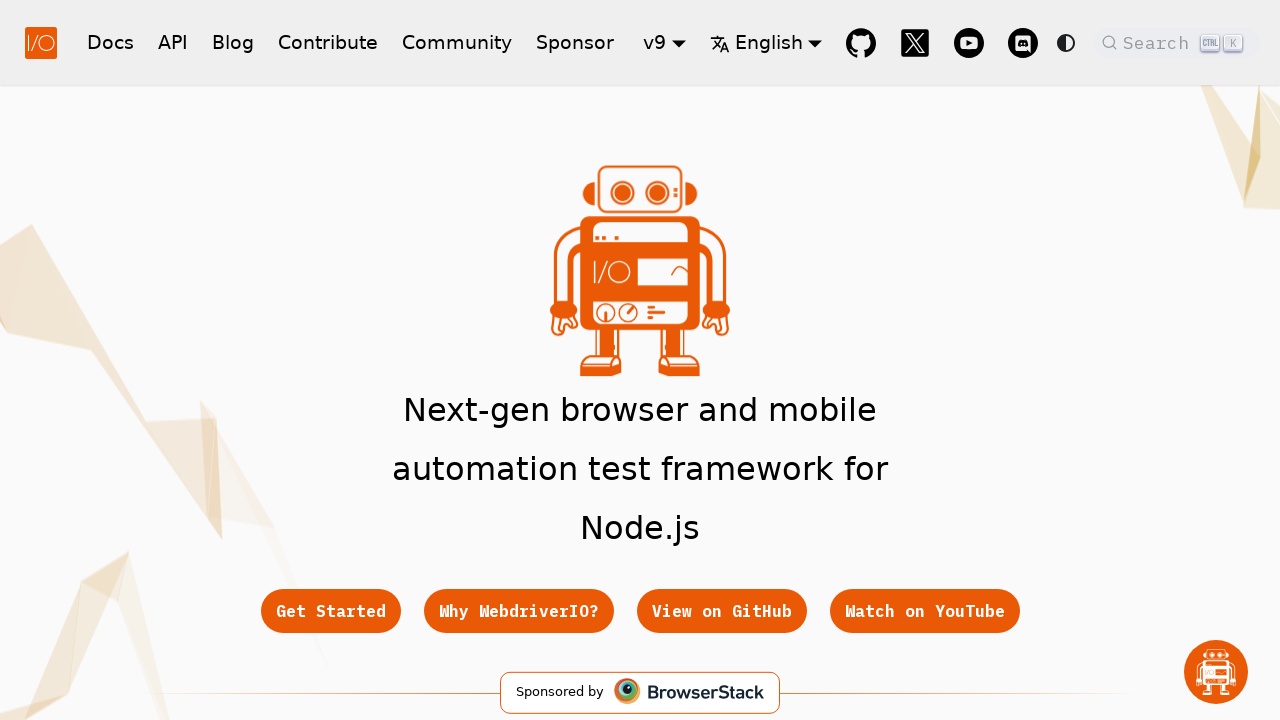

Evaluated initial scroll position at top of page
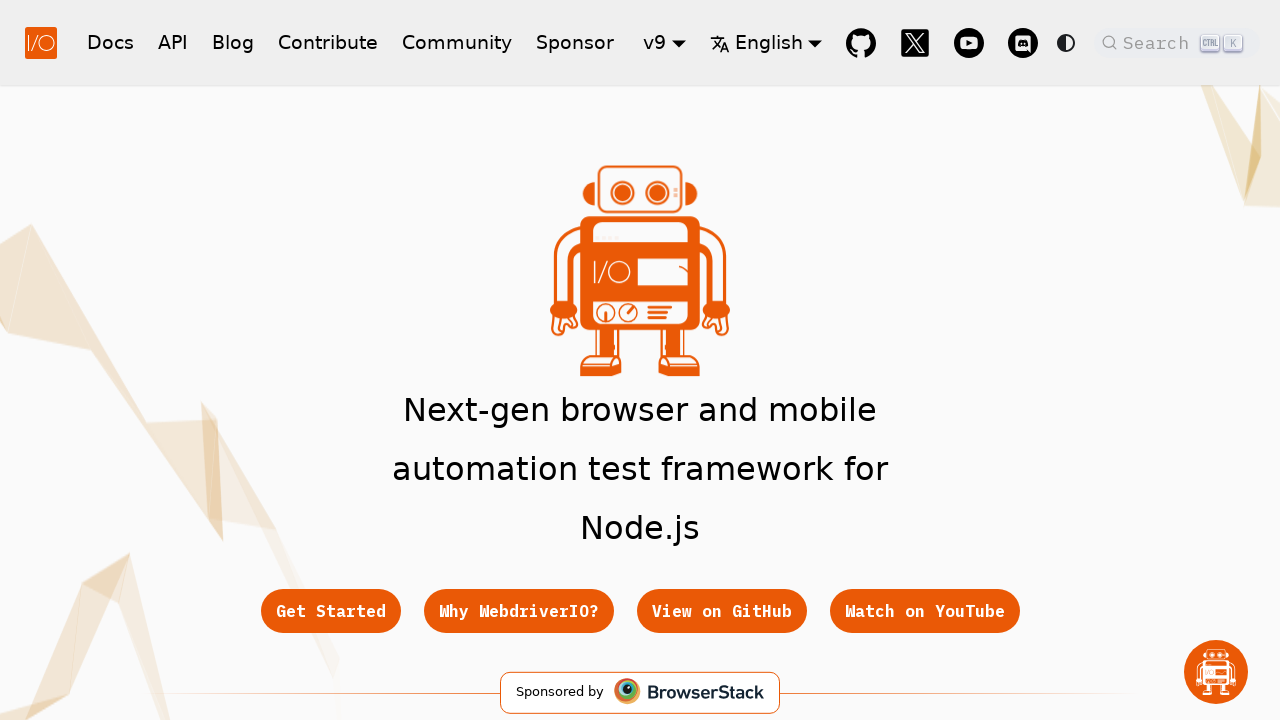

Asserted initial scroll position is [0, 0]
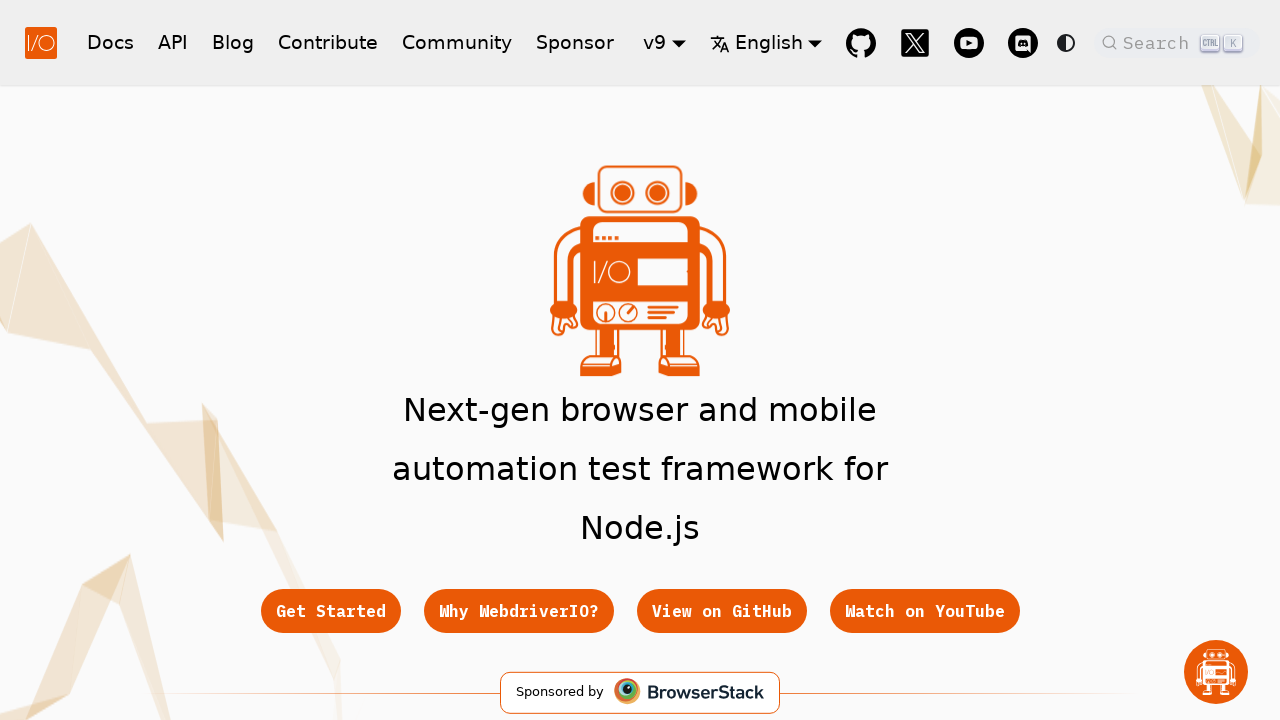

Scrolled to footer element
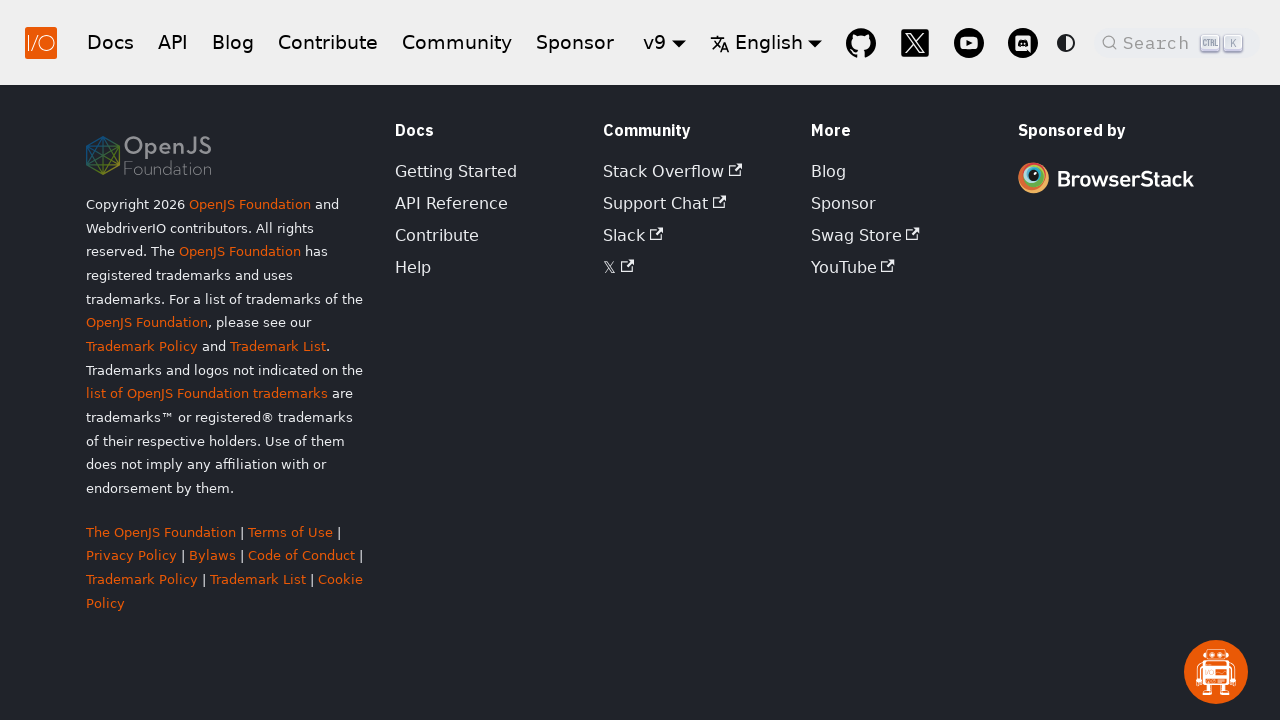

Evaluated scroll position after scrolling down
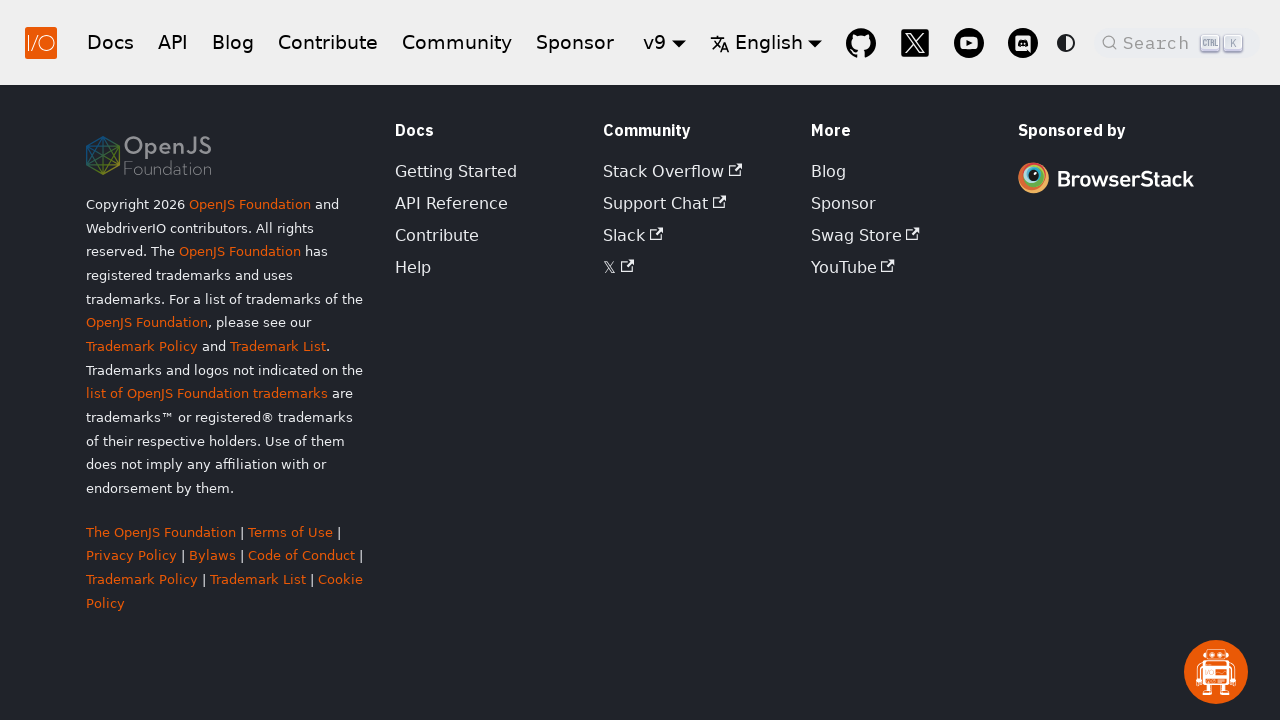

Asserted vertical scroll position is greater than 100 pixels
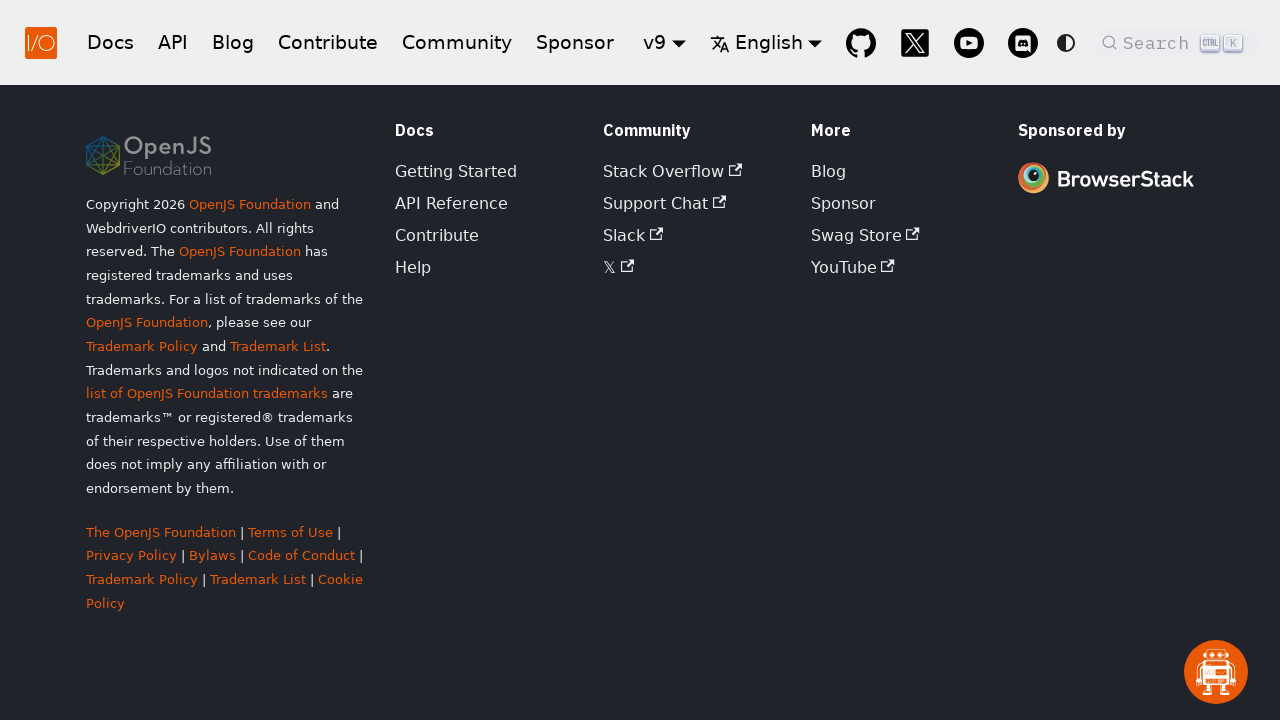

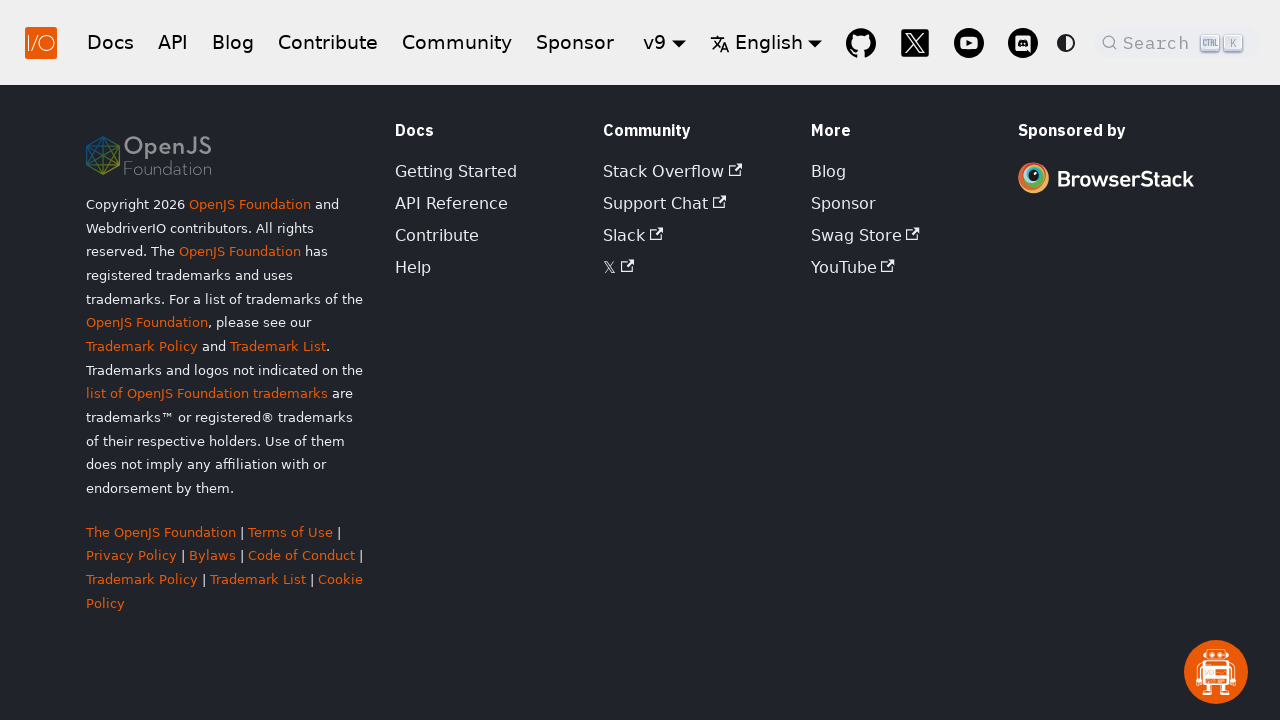